Validates that the page title contains "OrangeHRM"

Starting URL: https://opensource-demo.orangehrmlive.com/

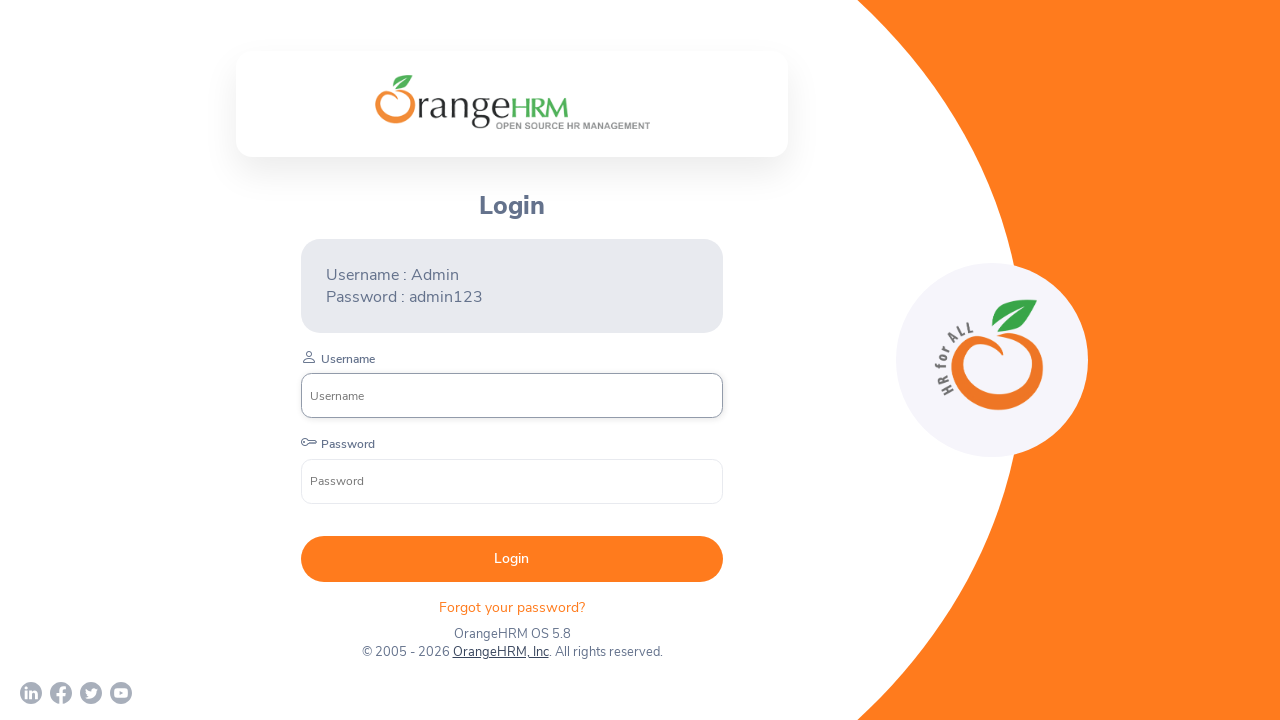

Navigated to OrangeHRM demo site
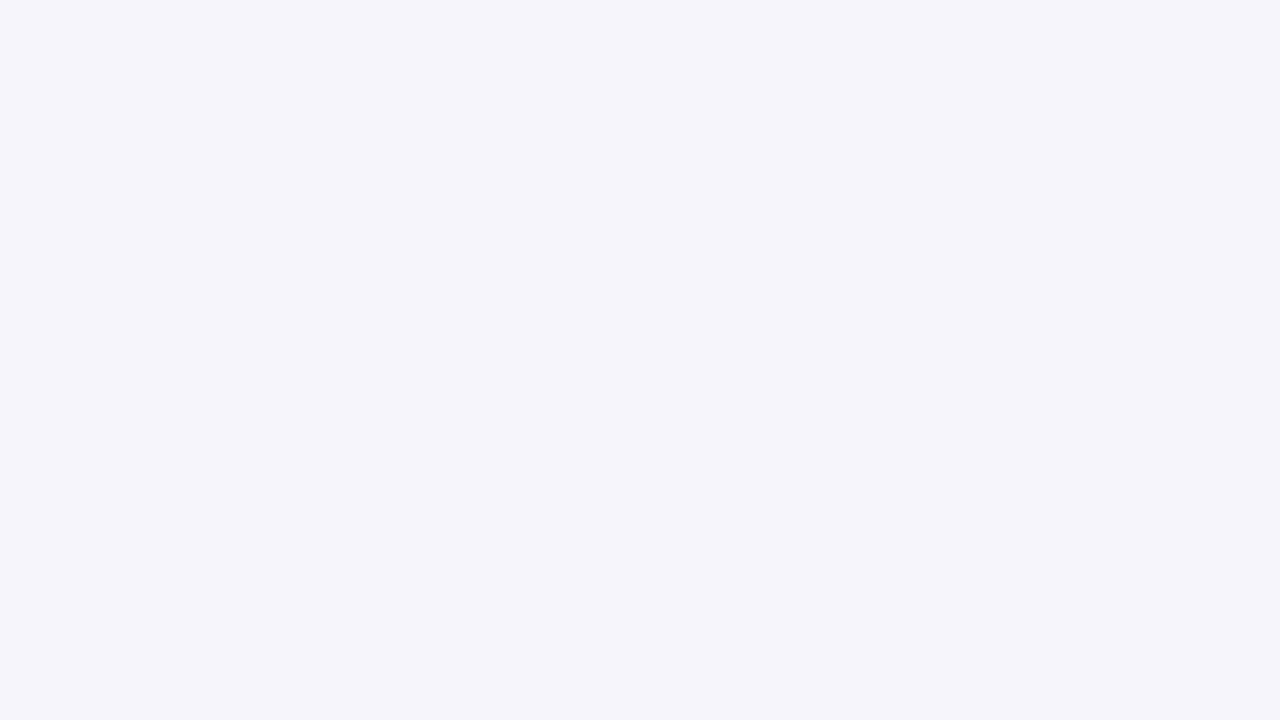

Verified page title contains 'OrangeHRM'
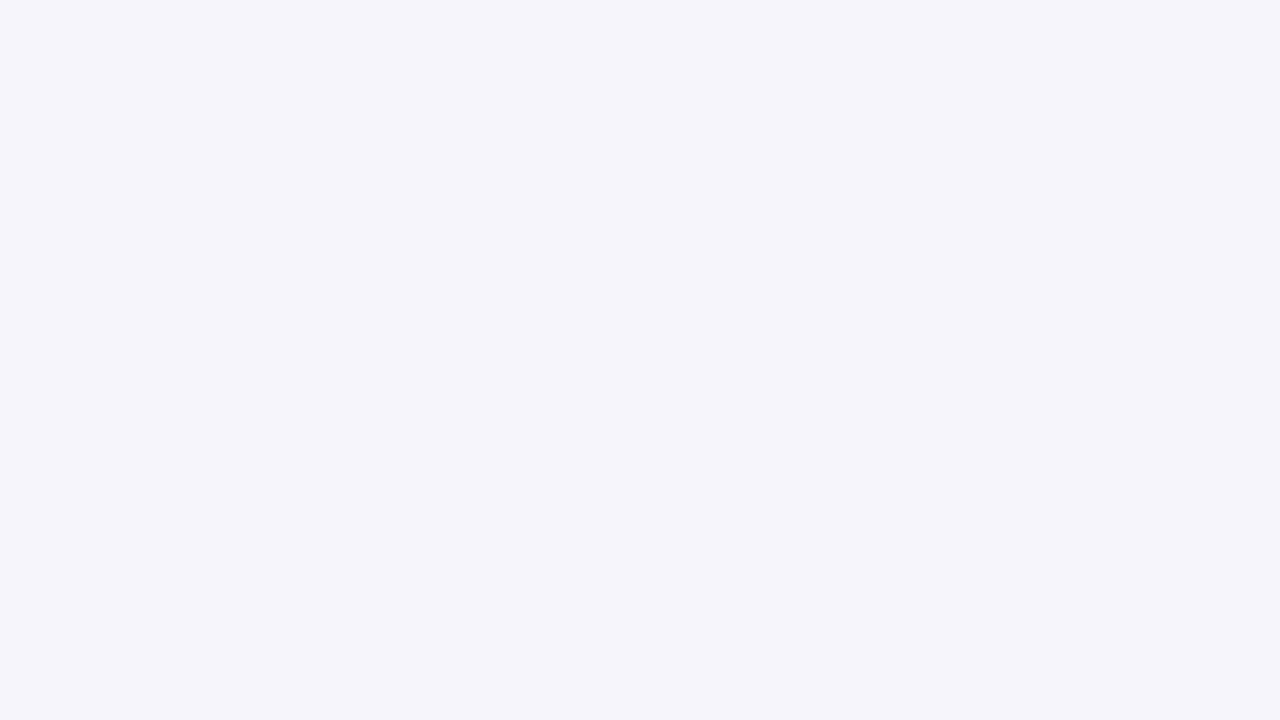

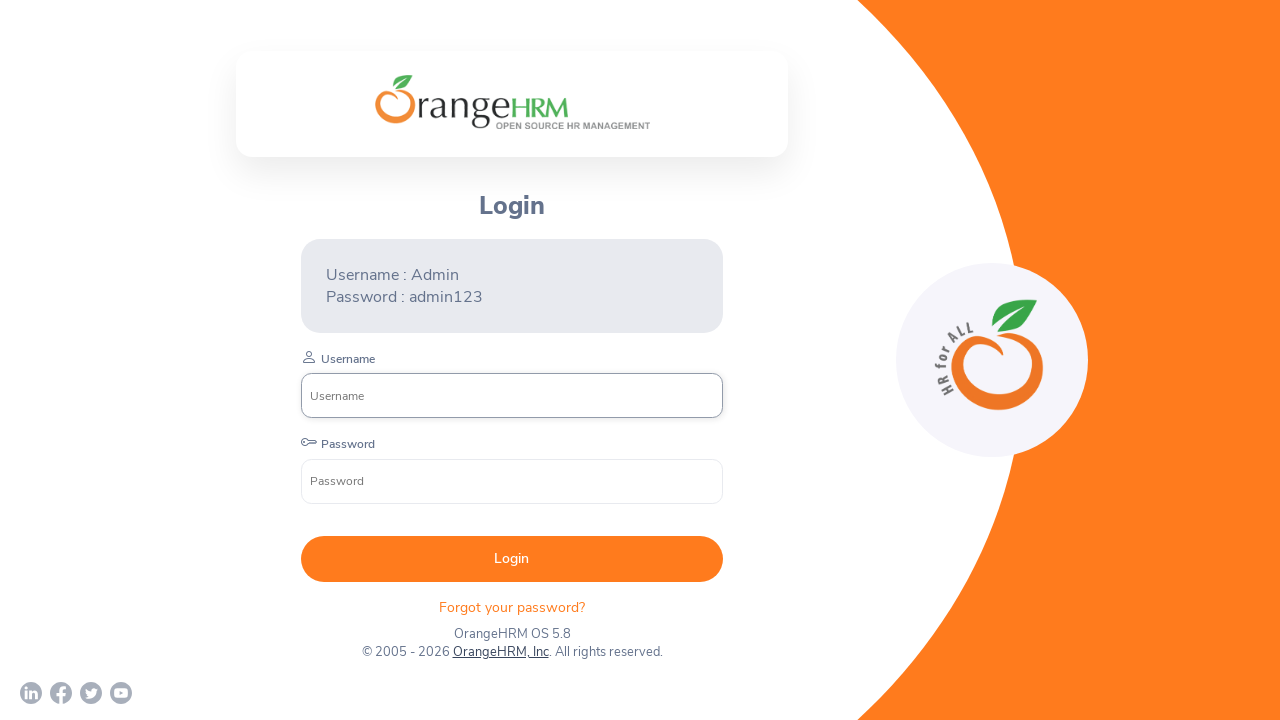